Navigates to Wise Quarter website and verifies that the page title contains "Wise Quarter"

Starting URL: https://www.wisequarter.com

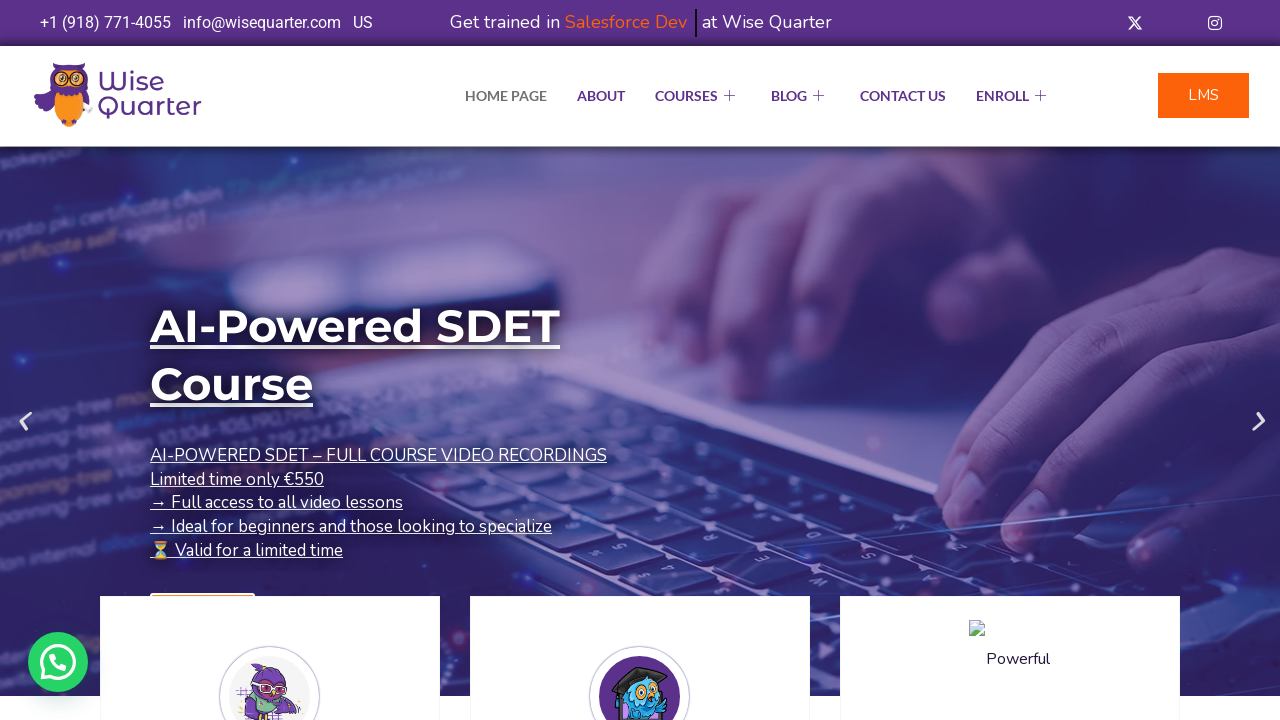

Retrieved page title
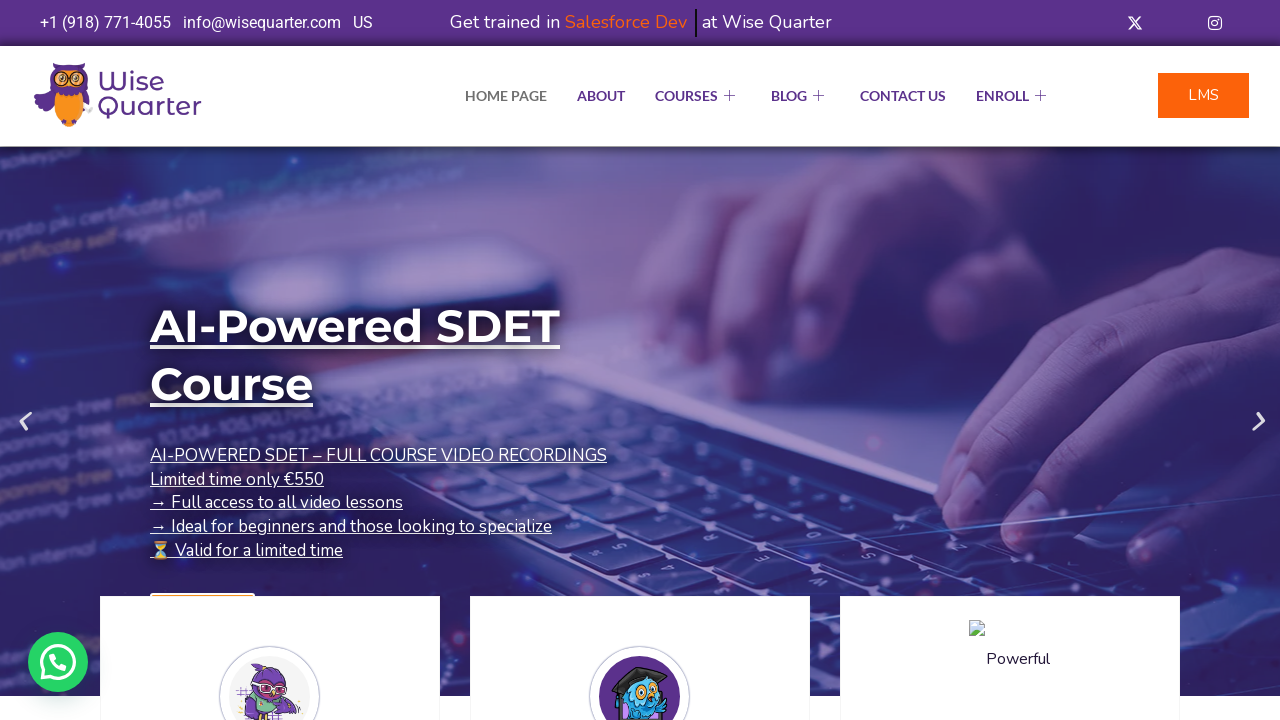

Set expected text to 'Wise Quarter'
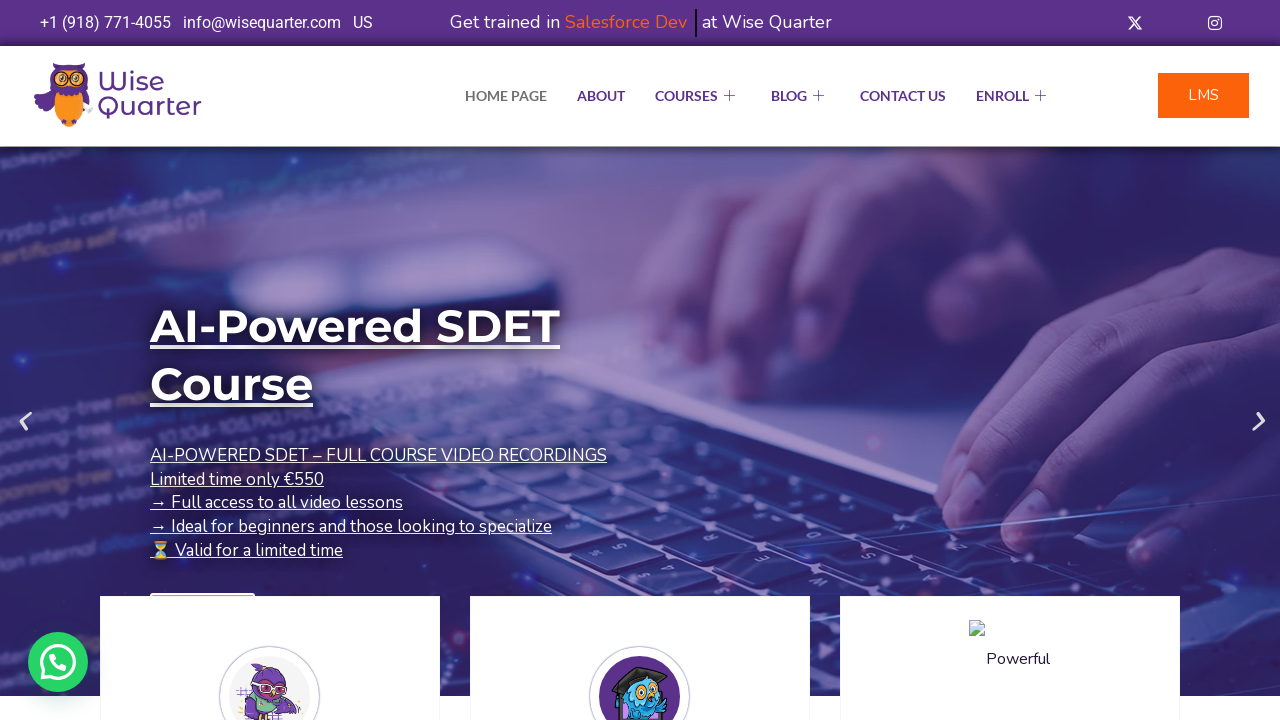

Verified page title 'IT Bootcamp Courses, Online Classes - Wise Quarter Course' contains 'Wise Quarter'
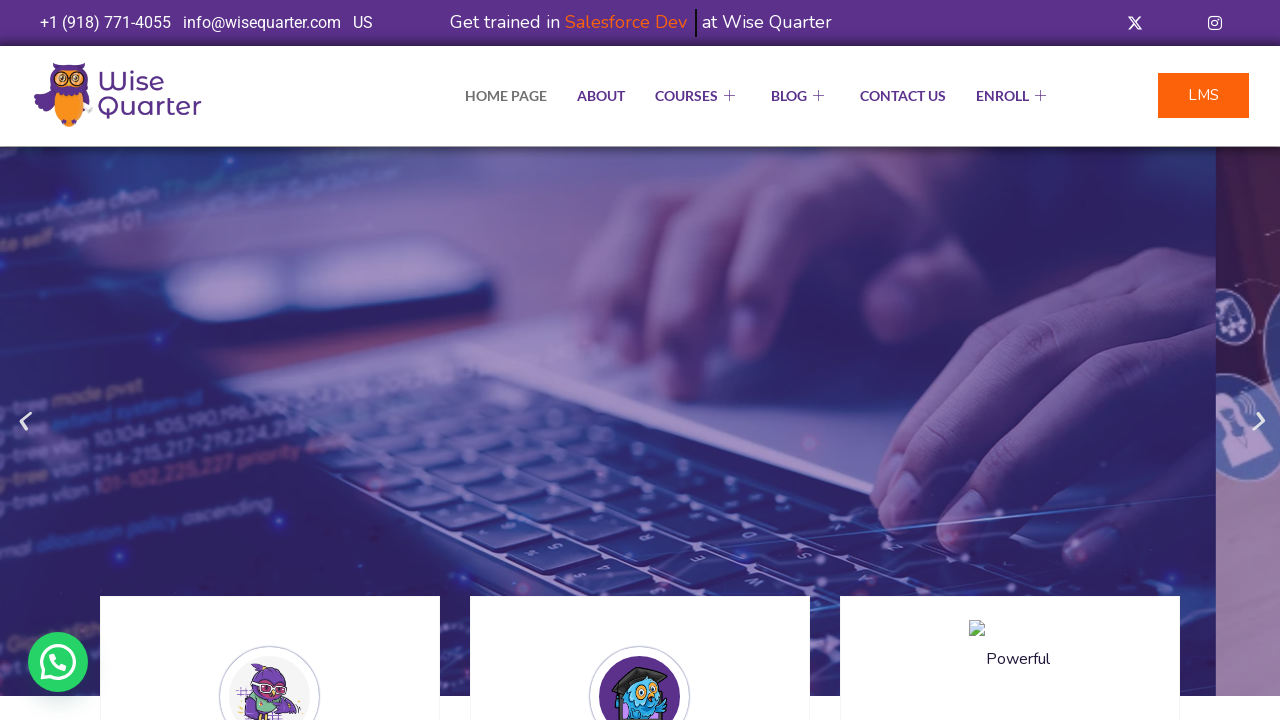

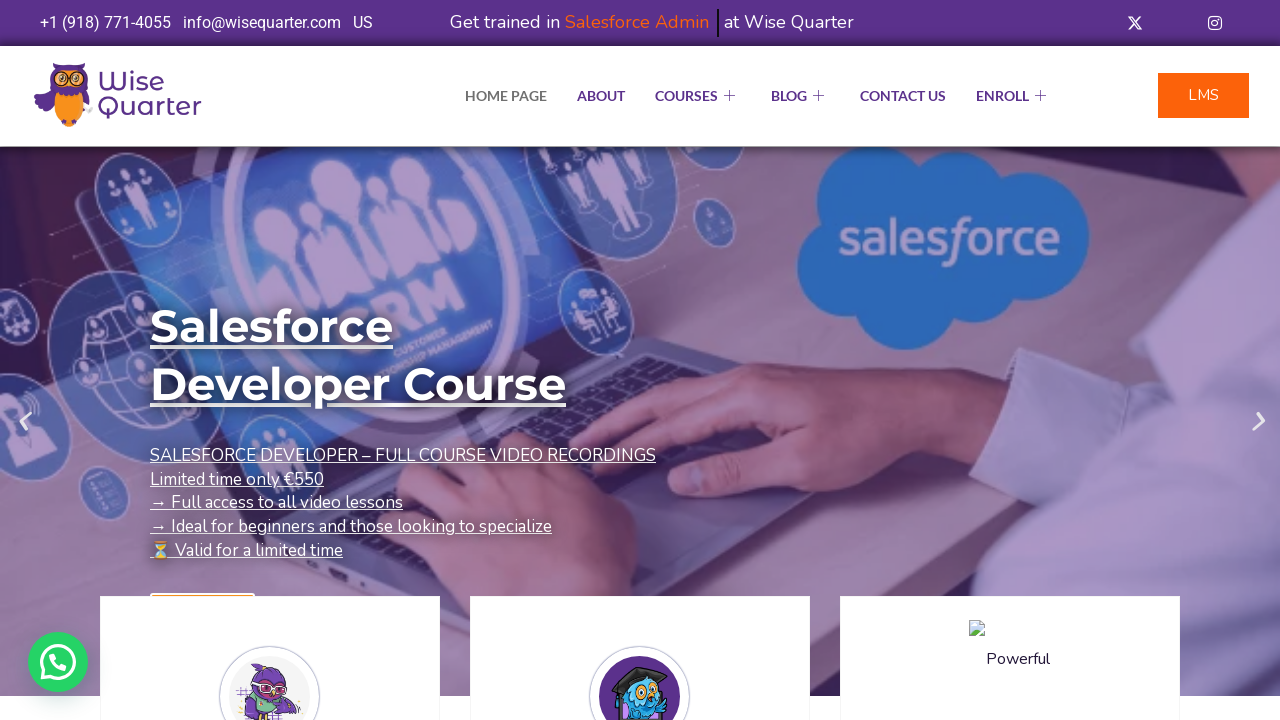